Tests autocomplete functionality by typing a partial country code "IND" in the search box and selecting "India" from the autocomplete suggestions.

Starting URL: https://demo.automationtesting.in/AutoComplete.html

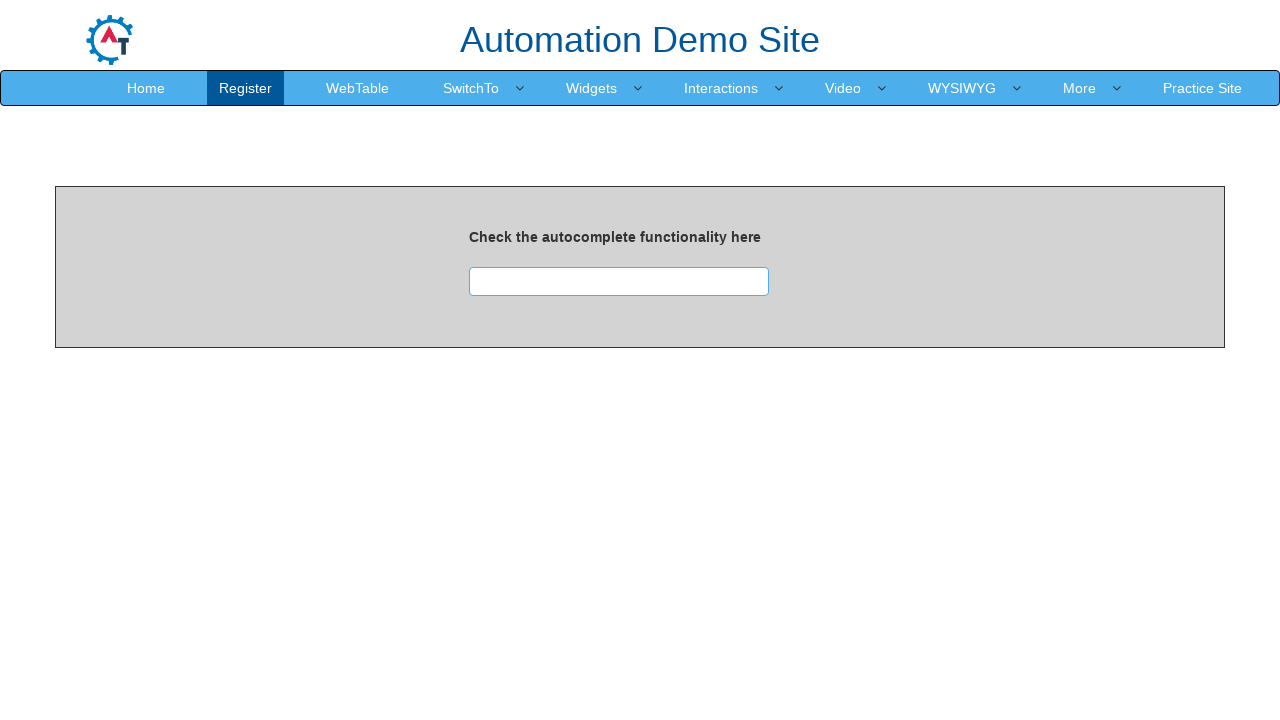

Typed 'IND' in the autocomplete search box on #searchbox
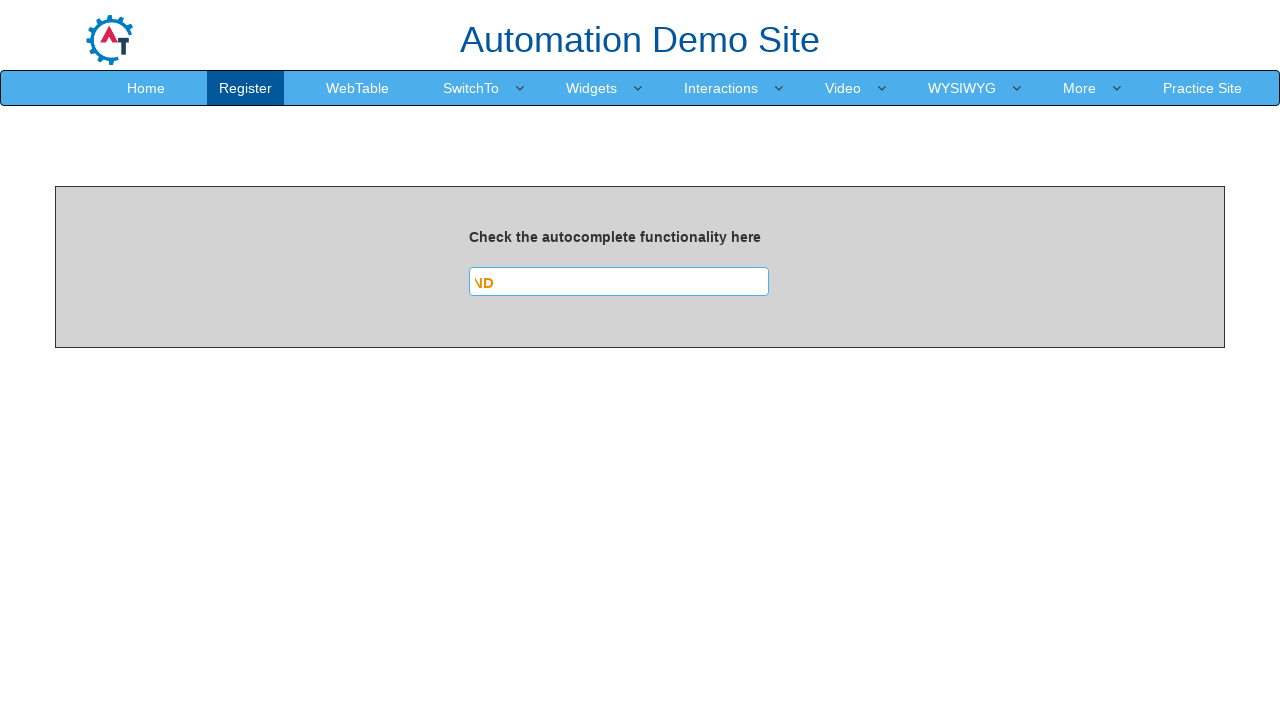

Waited for autocomplete suggestions to load
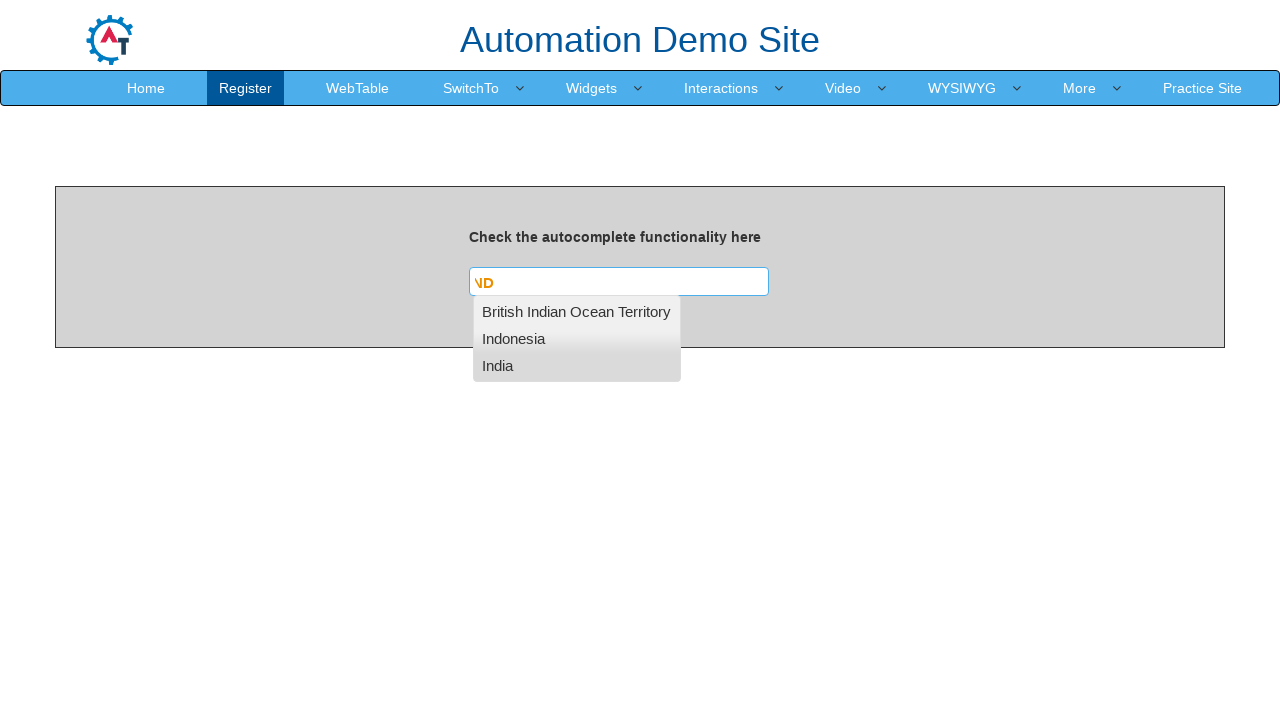

Selected 'India' from the autocomplete dropdown suggestions at (577, 311) on text=India
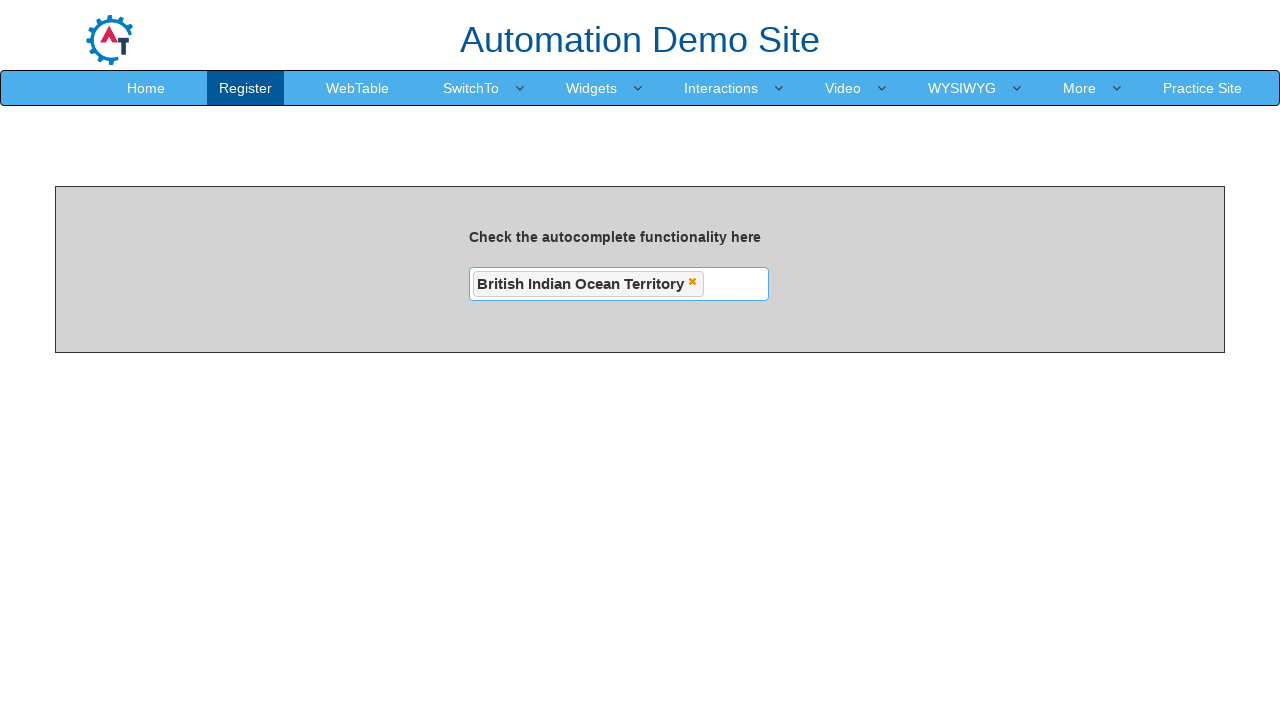

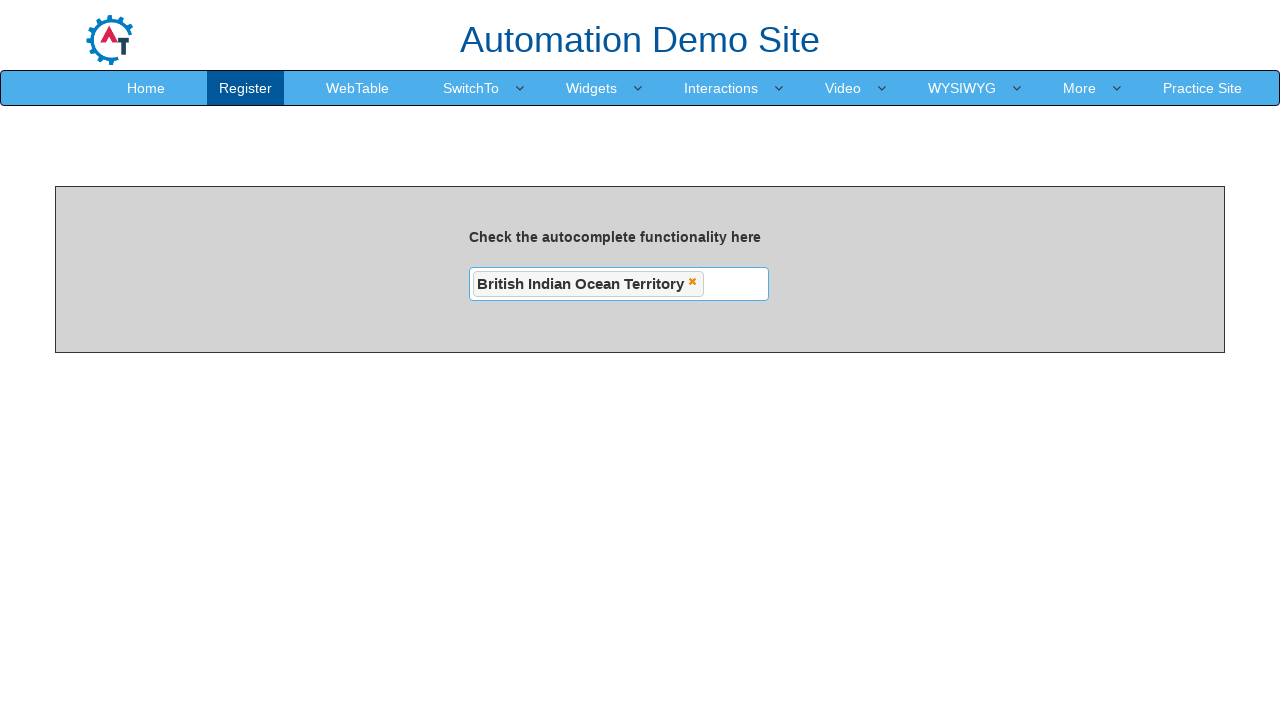